Tests the Indian railway search functionality on erail.in by entering origin (MAS - Chennai) and destination (SBC - Bangalore) stations, unchecking the date filter, and verifying that train names can be sorted by clicking the Train Name column header.

Starting URL: https://erail.in/

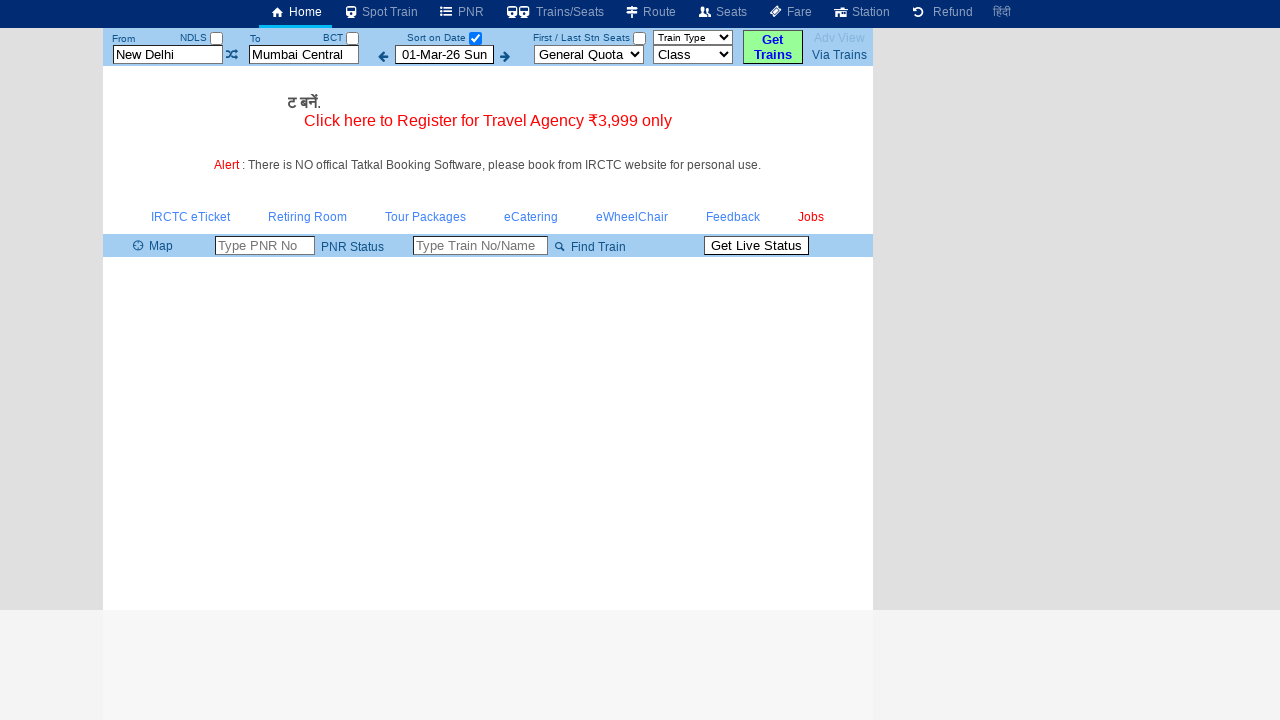

Cleared origin station field on #txtStationFrom
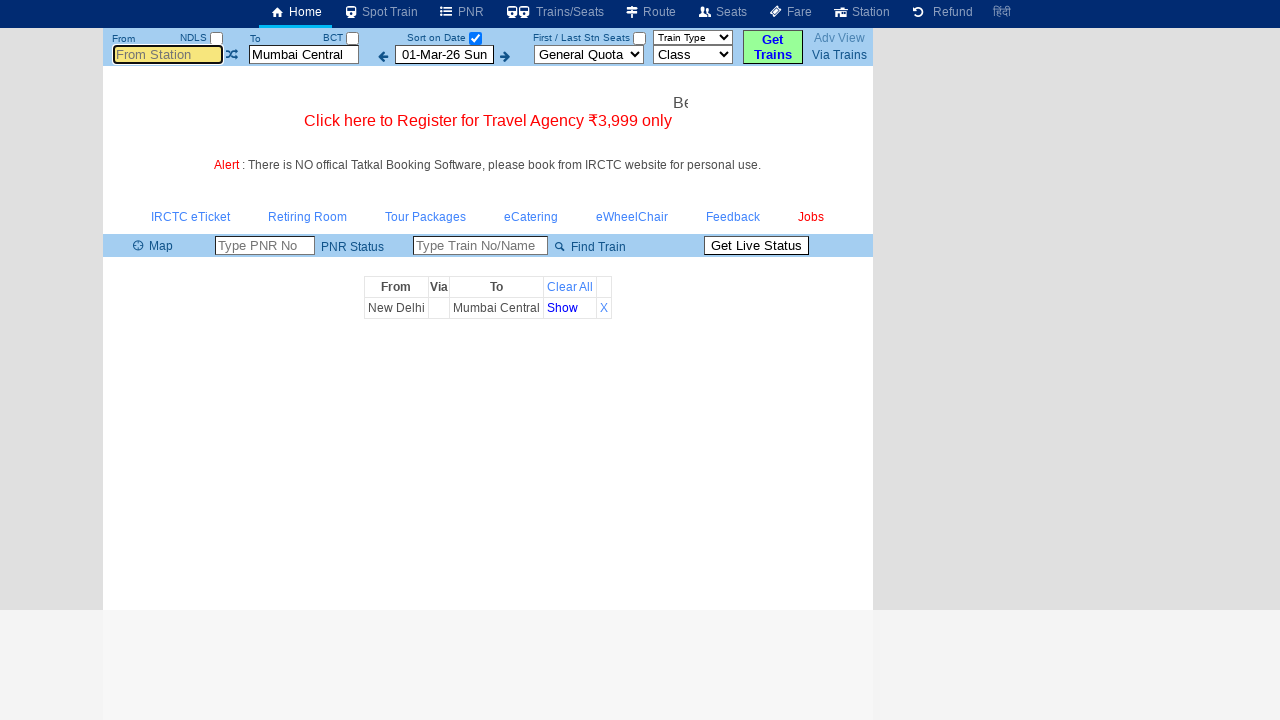

Entered MAS (Chennai) as origin station on #txtStationFrom
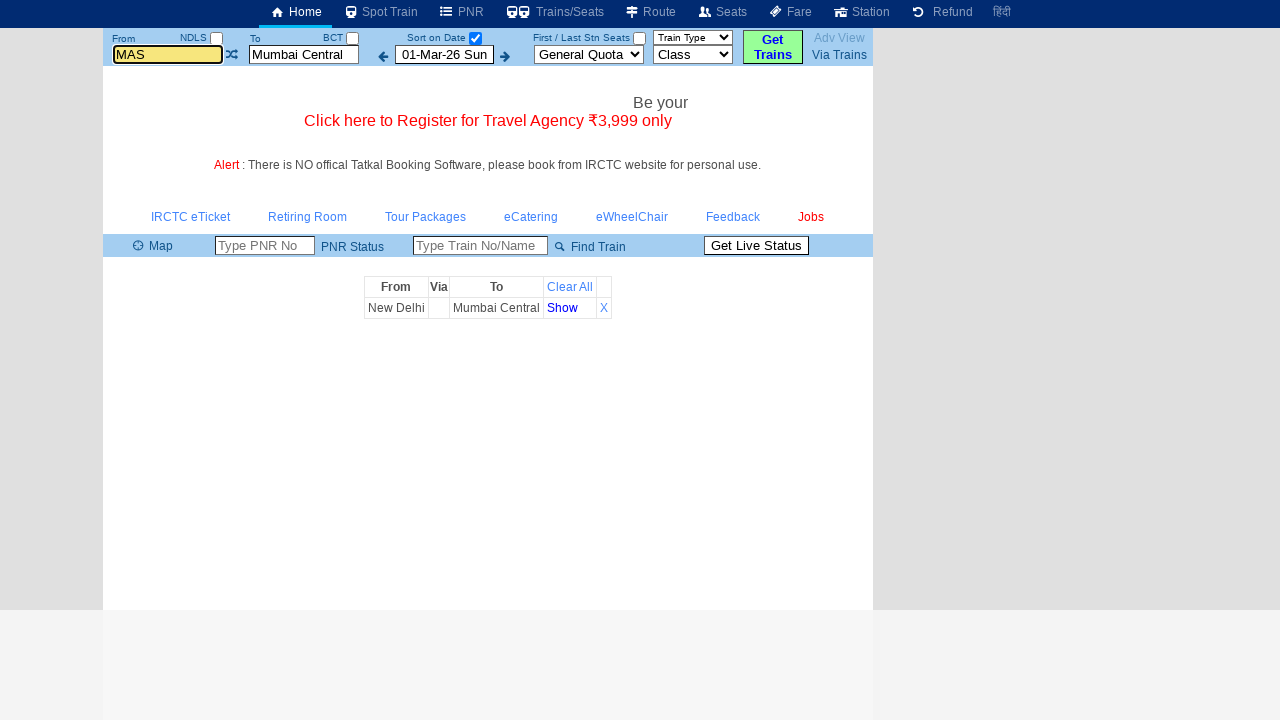

Pressed Tab to move to next field
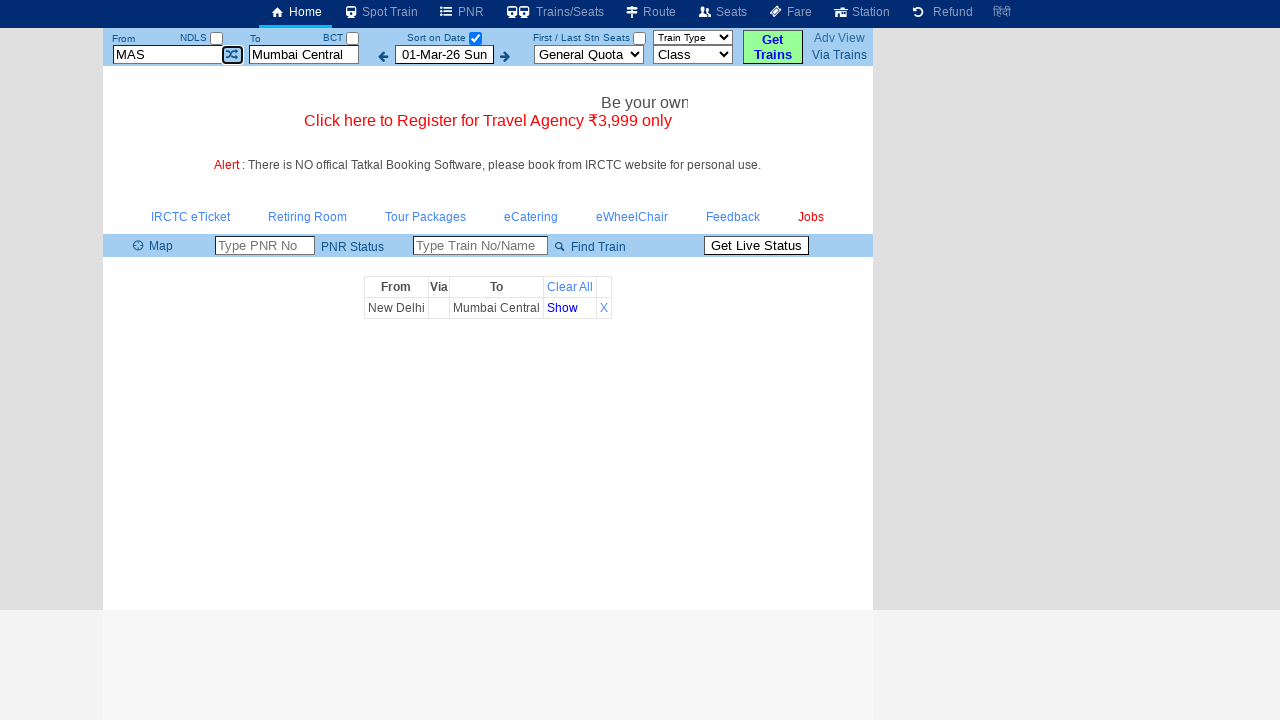

Cleared destination station field on #txtStationTo
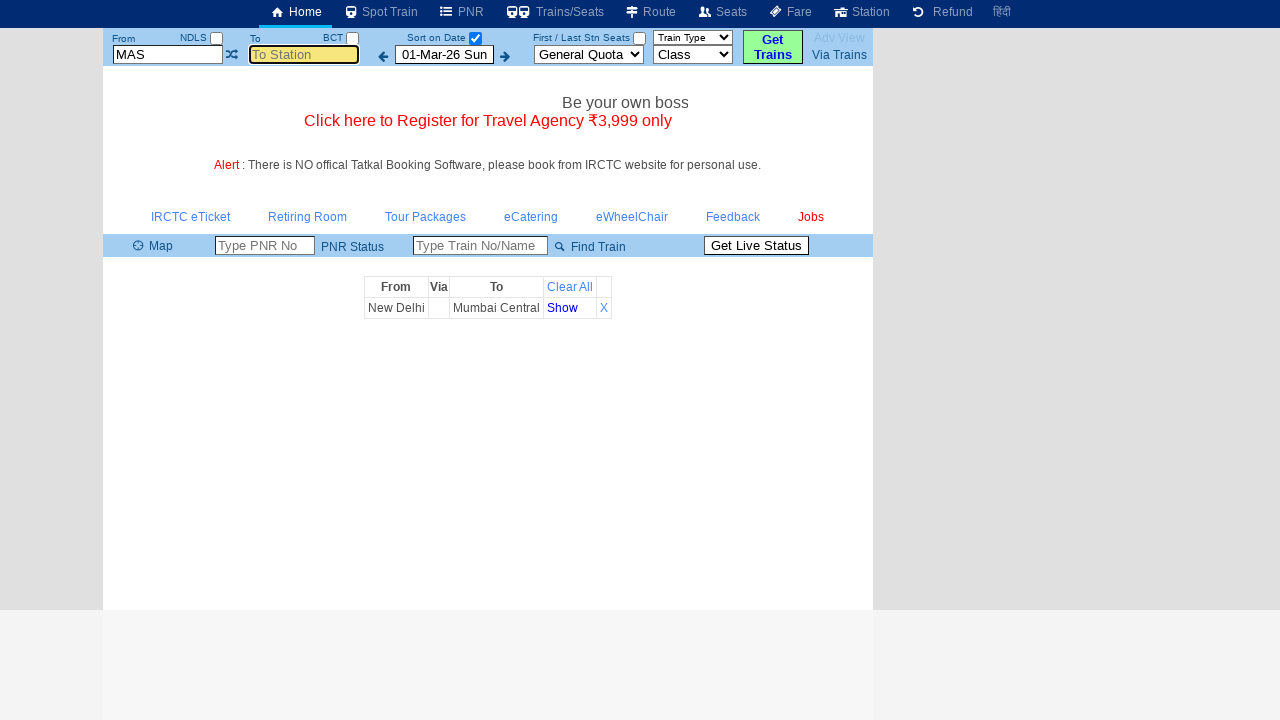

Entered SBC (Bangalore) as destination station on #txtStationTo
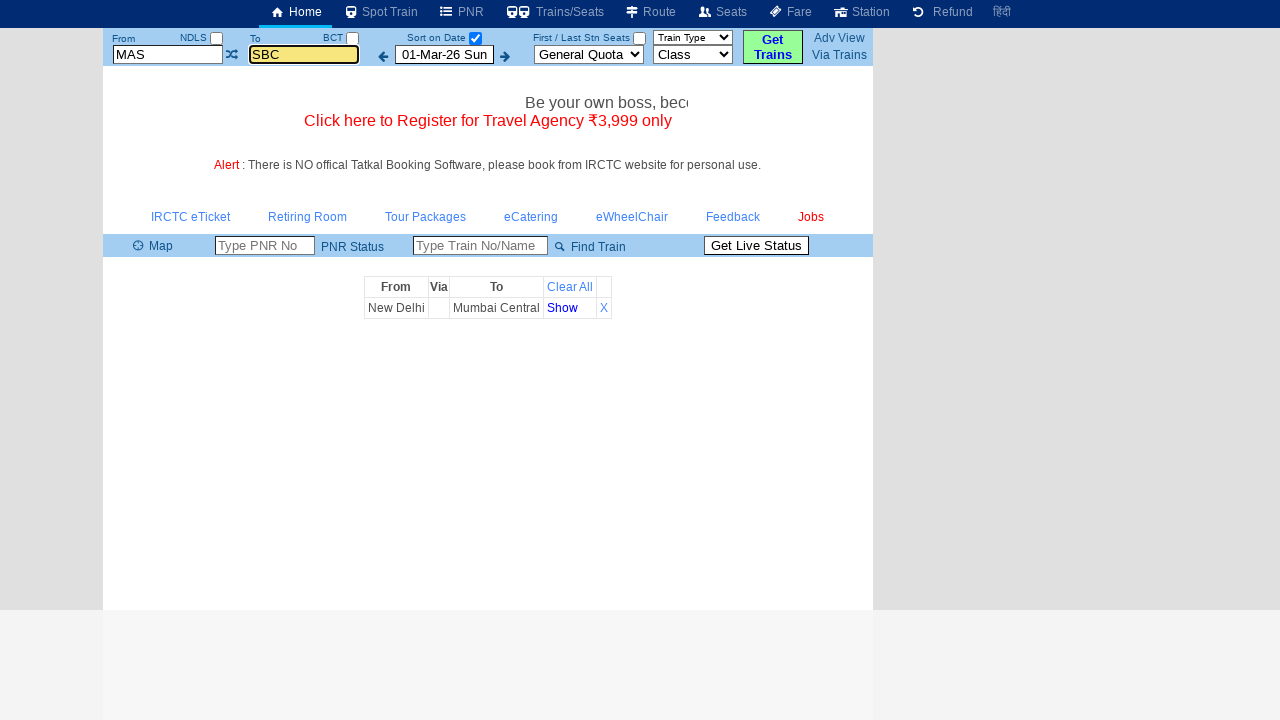

Pressed Enter to confirm destination
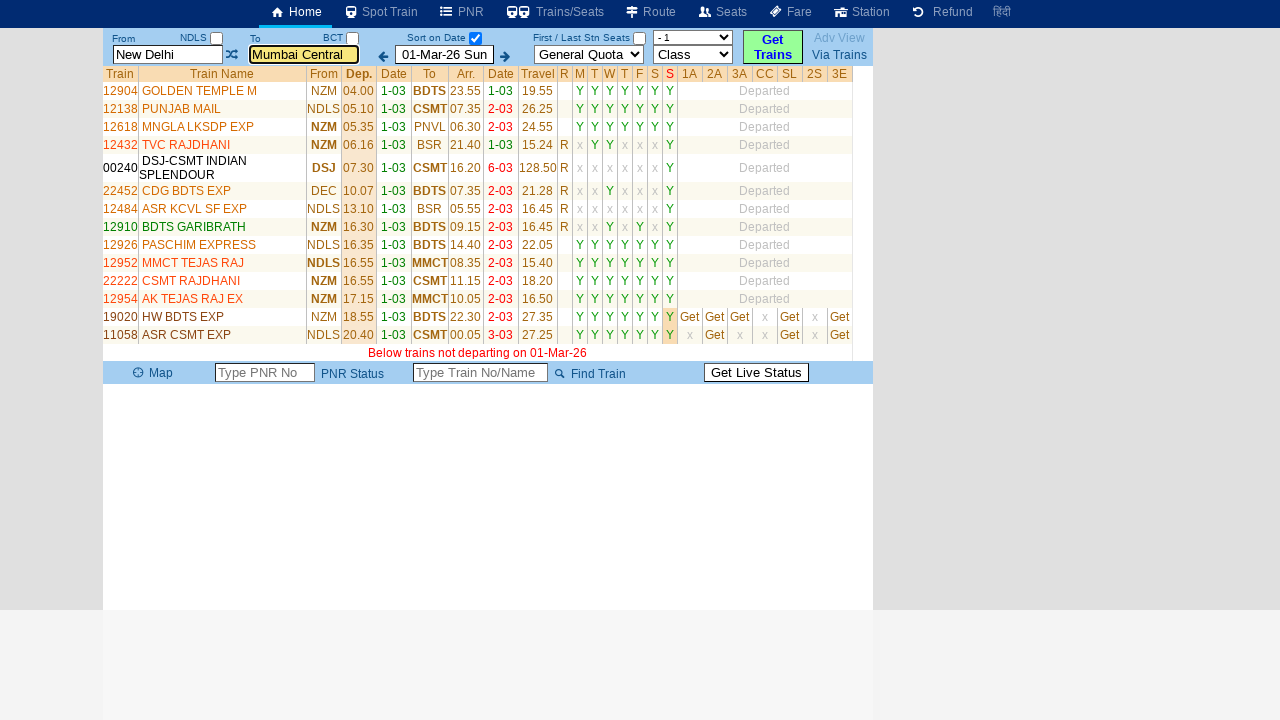

Unchecked the Sort on Date checkbox at (475, 38) on #chkSelectDateOnly
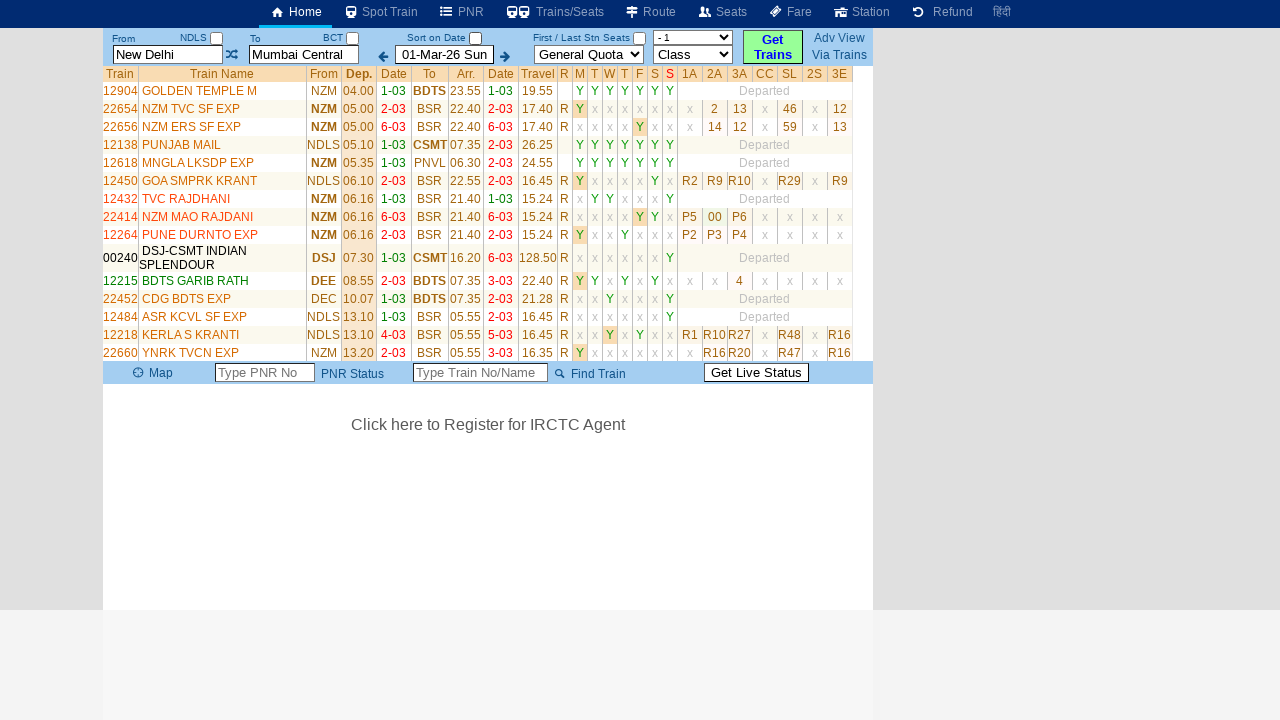

Train list table loaded successfully
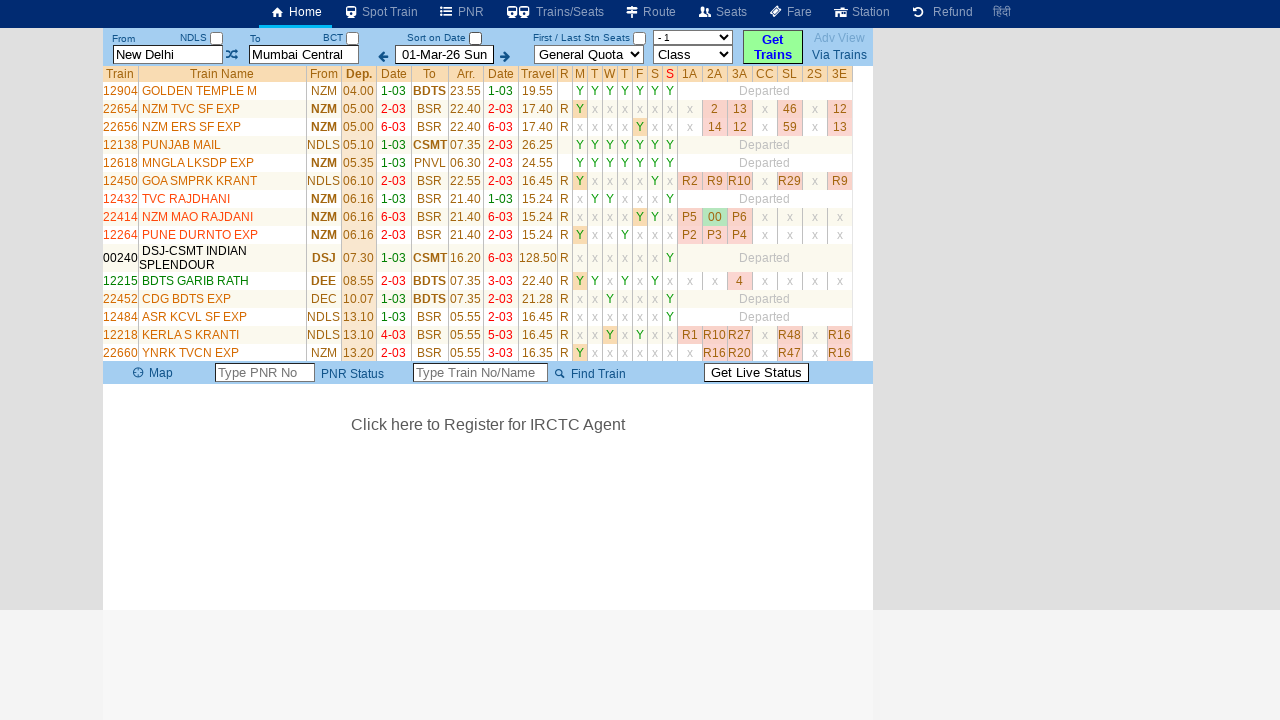

Clicked Train Name column header to sort trains at (222, 74) on a:has-text('Train Name')
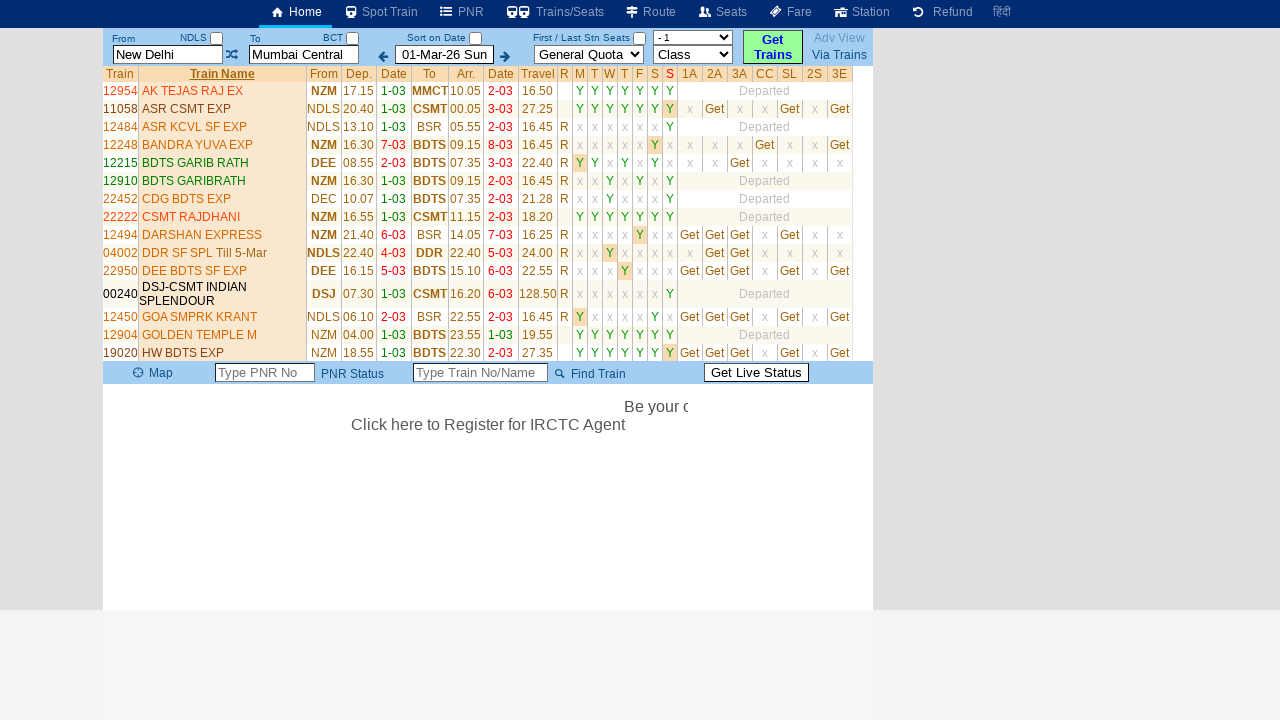

Waited for table to re-sort by Train Name
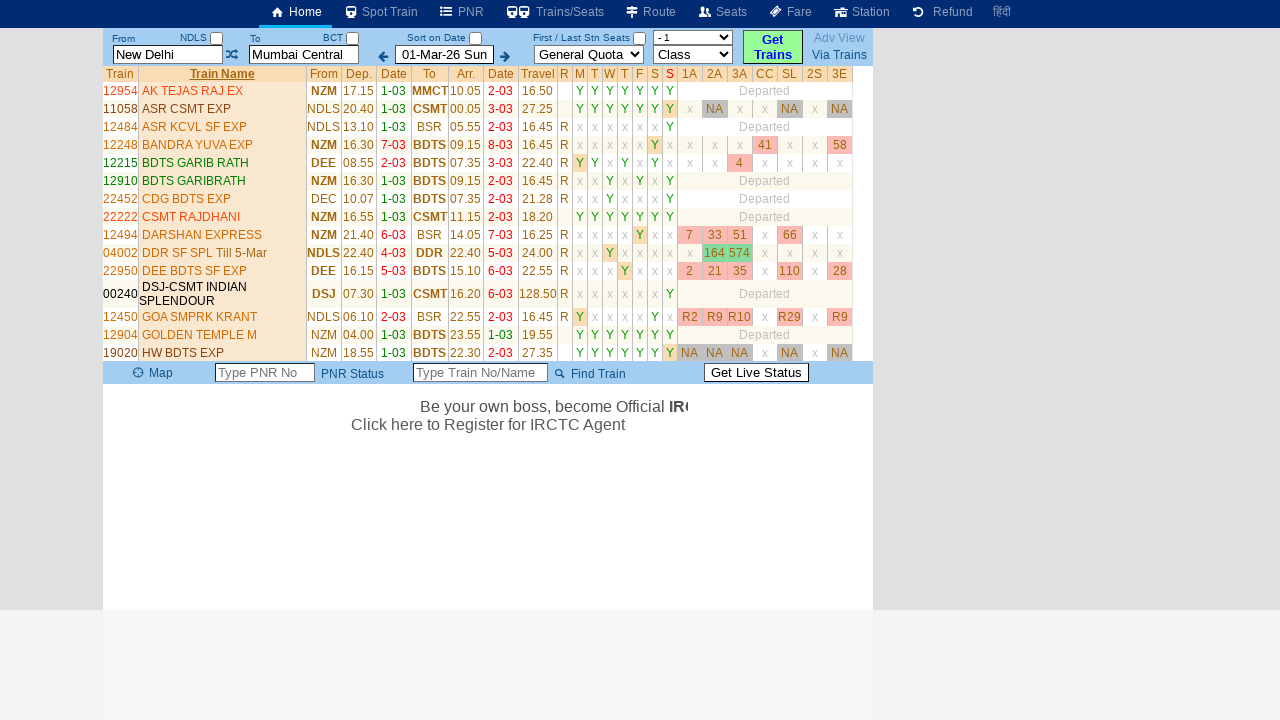

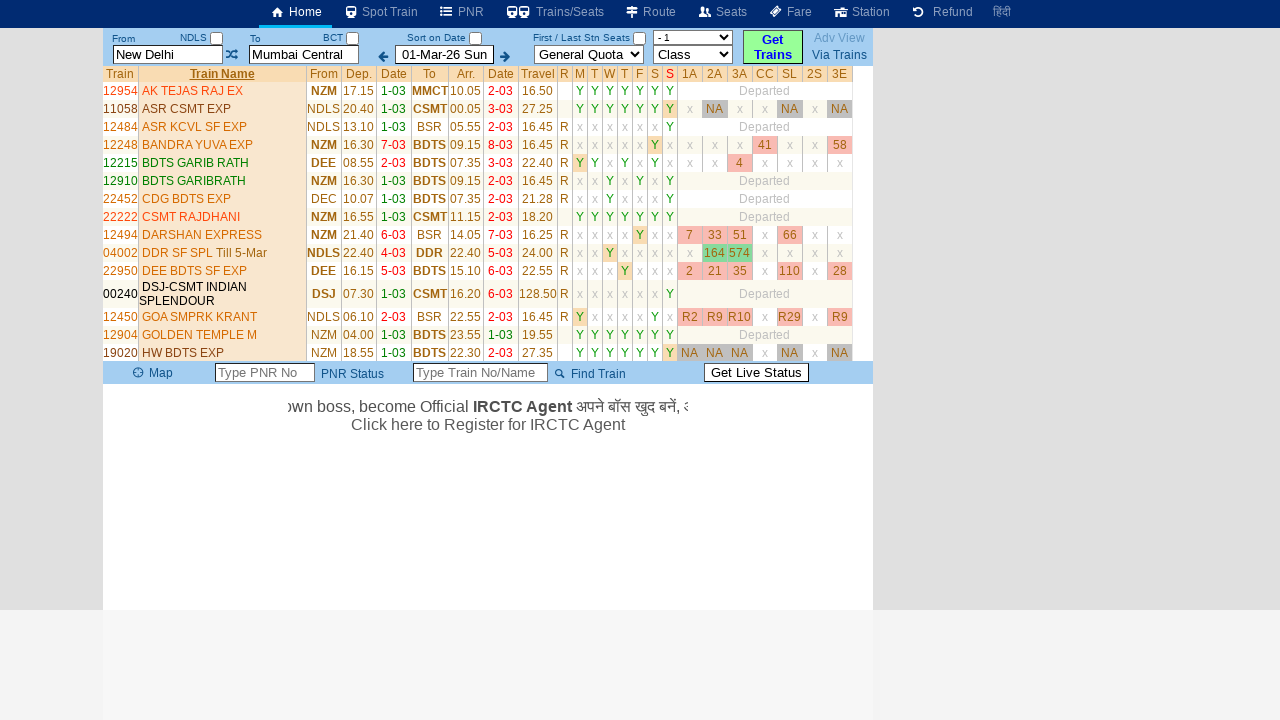